Tests keyboard actions (Ctrl+A to select all, Ctrl+C to copy, Tab to switch fields, Ctrl+V to paste) on a text comparison website to verify text can be copied from one textarea to another.

Starting URL: https://text-compare.com/

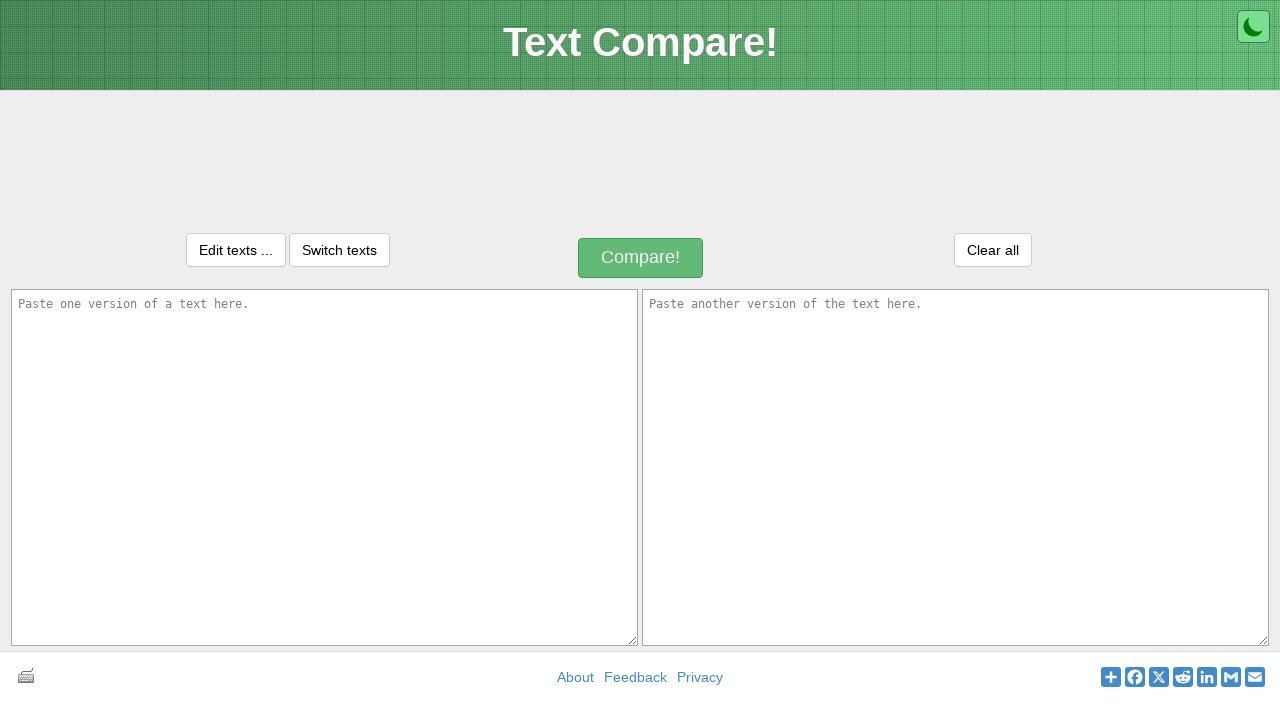

Filled first textarea with 'neha kakde' on textarea#inputText1
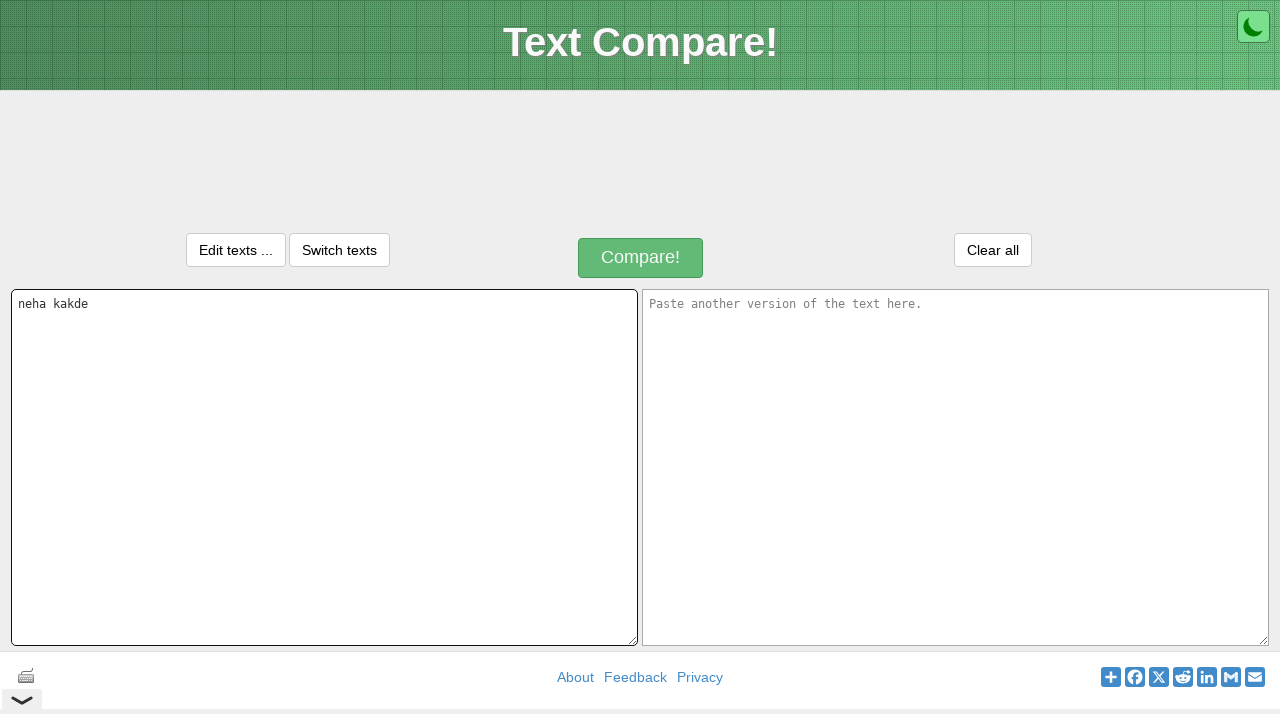

Clicked on first textarea to ensure focus at (324, 467) on textarea#inputText1
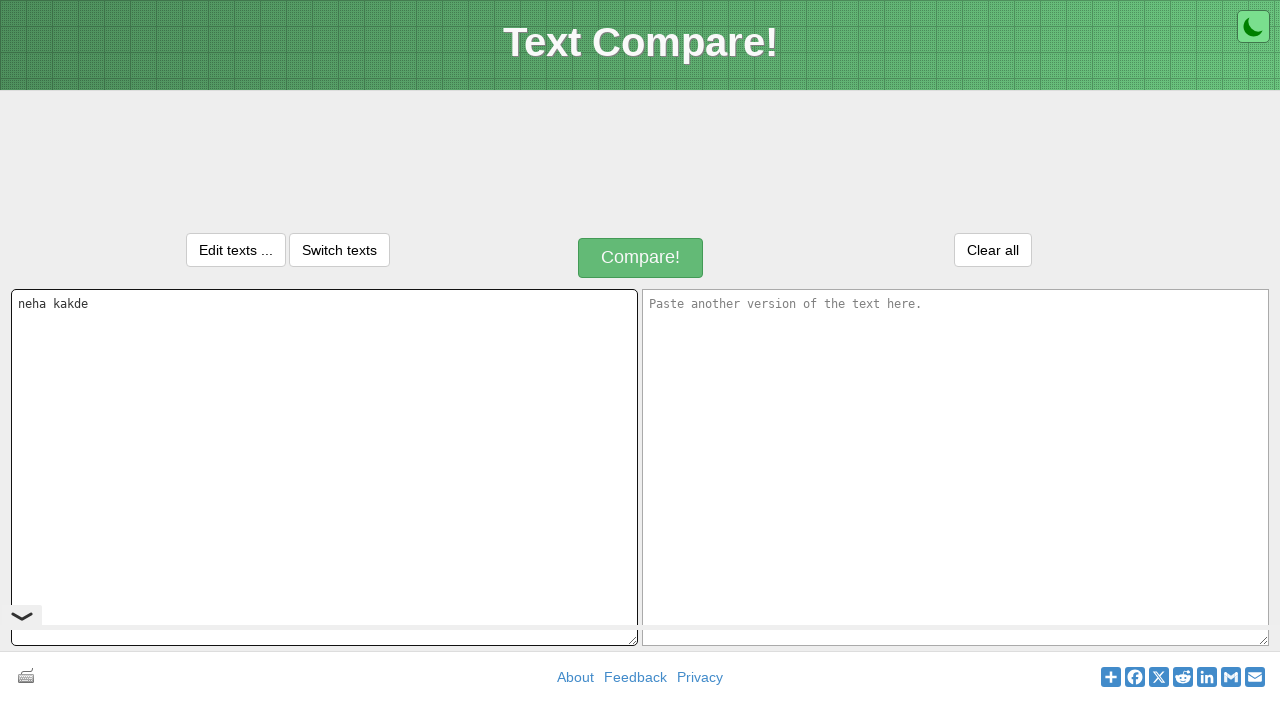

Pressed Ctrl+A to select all text in first textarea
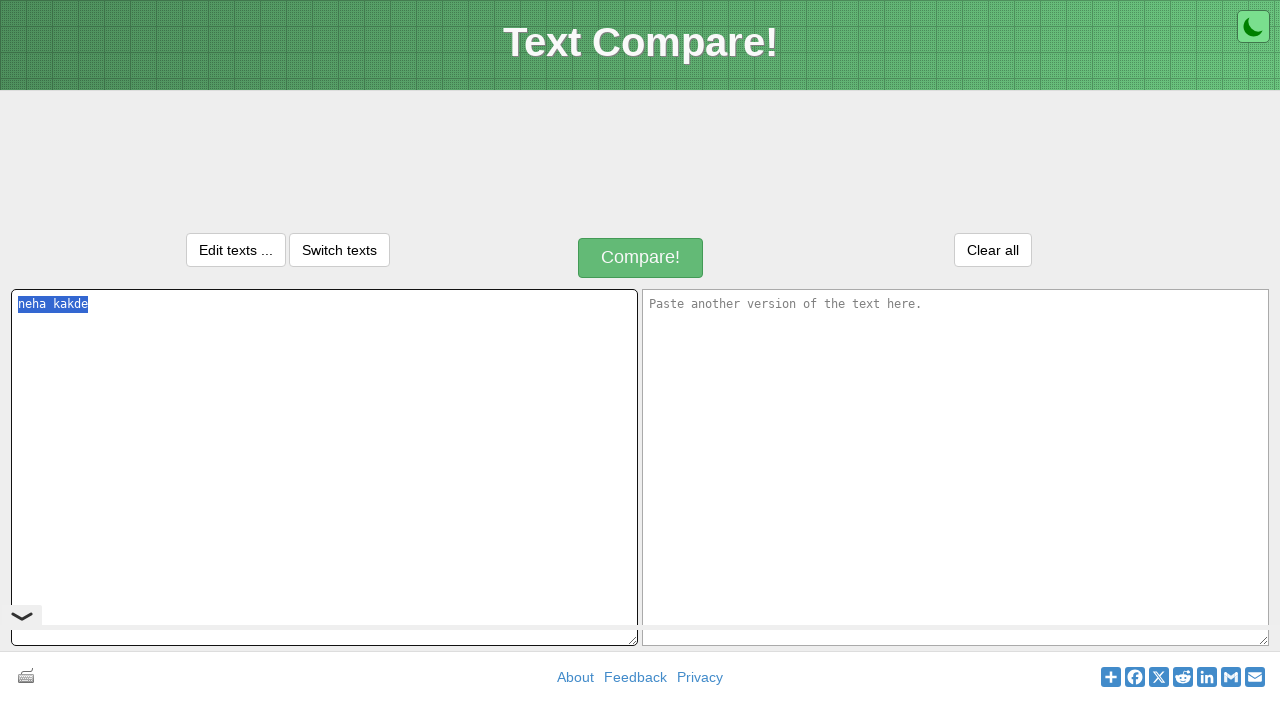

Pressed Ctrl+C to copy selected text
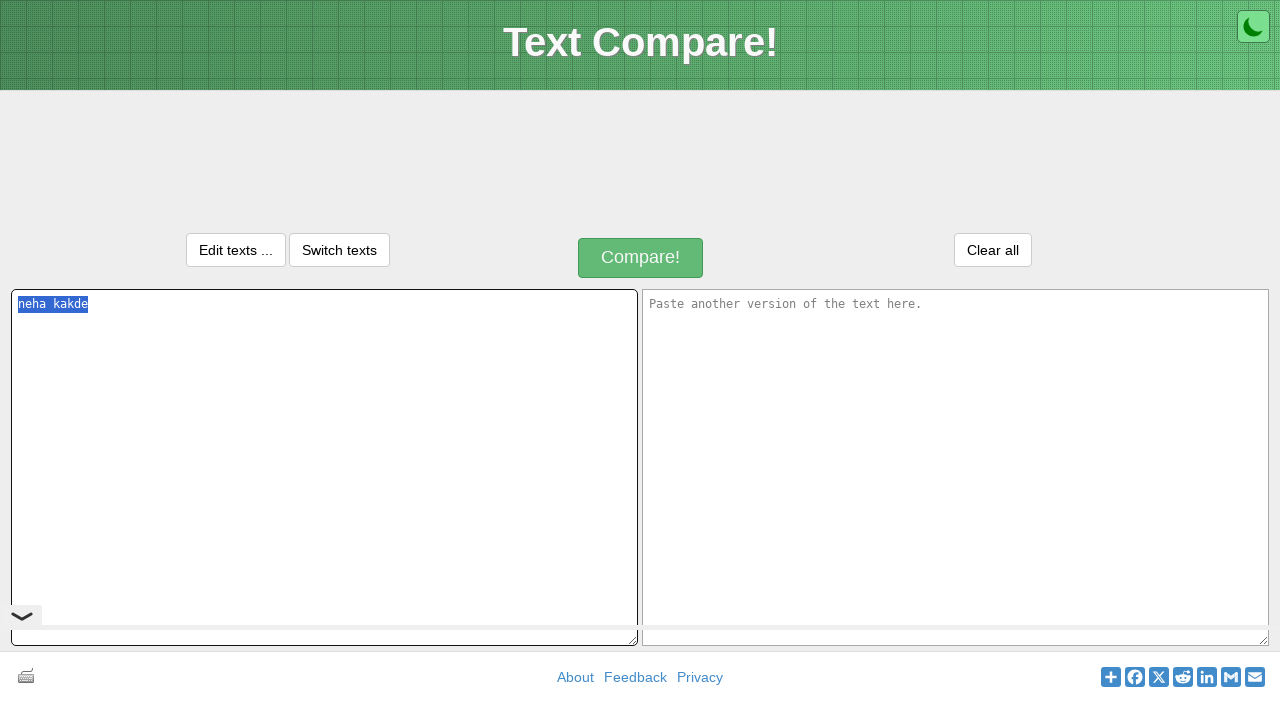

Pressed Tab to move focus to second textarea
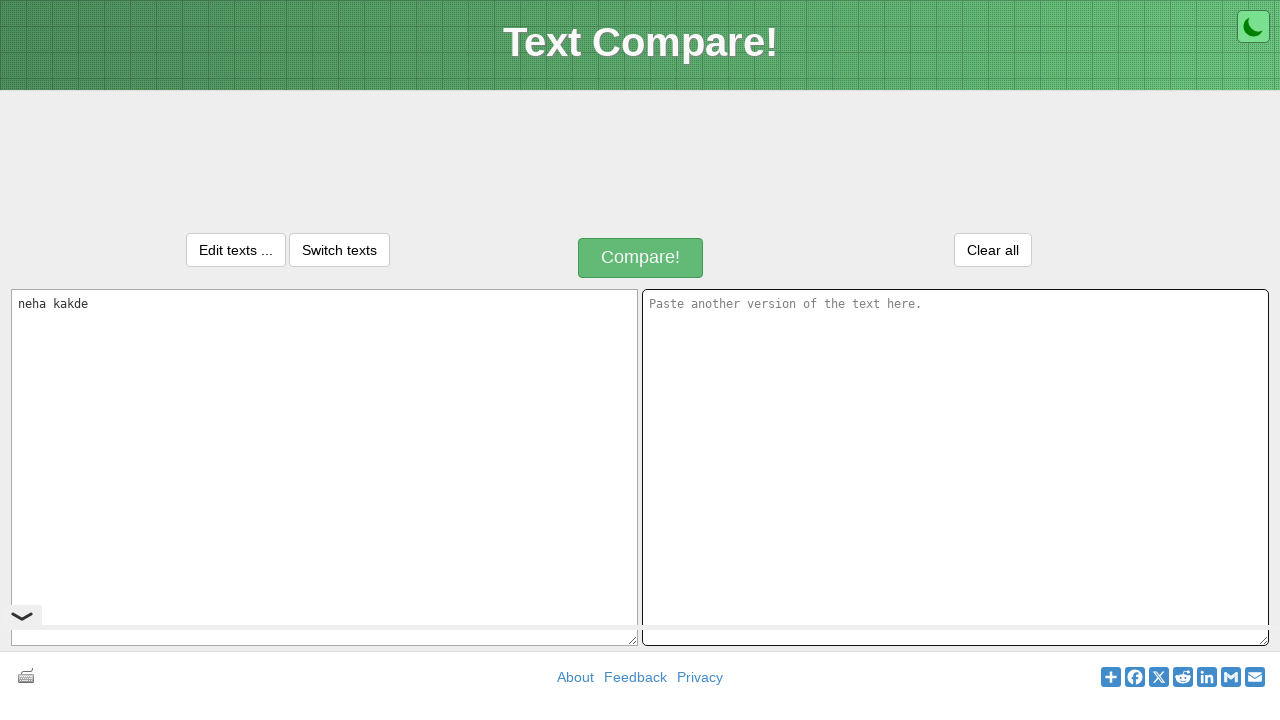

Pressed Ctrl+V to paste text into second textarea
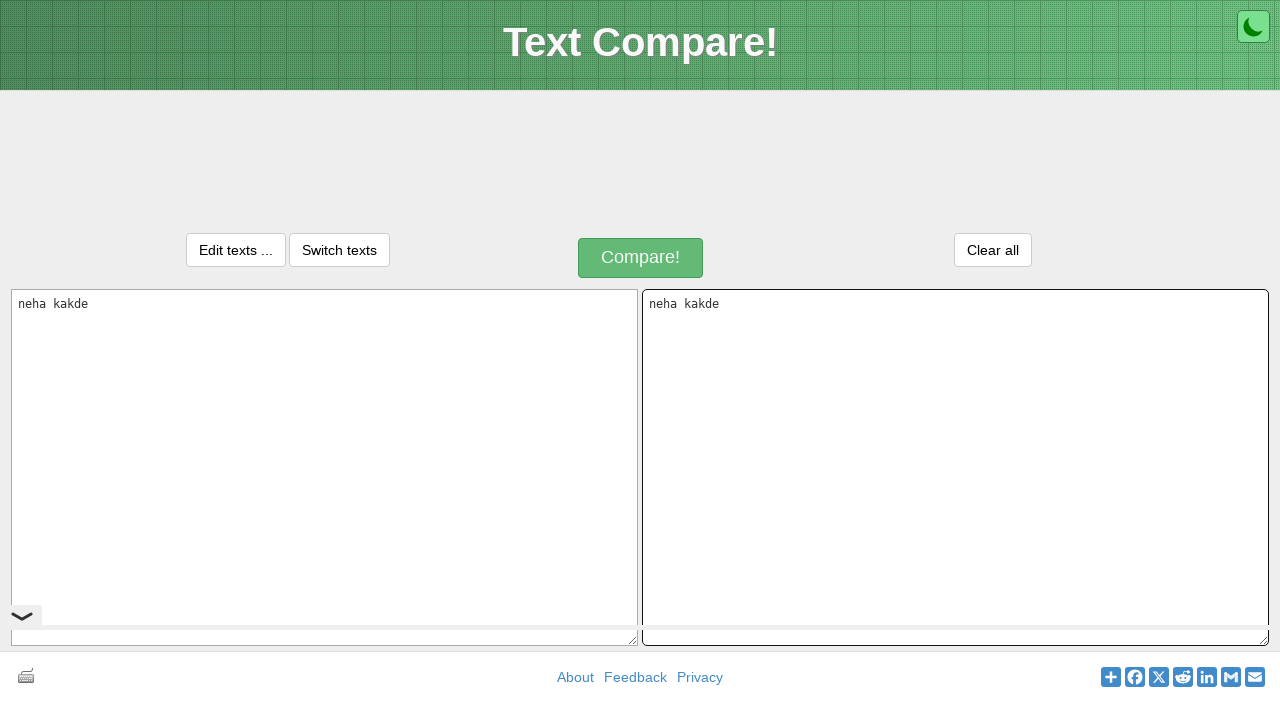

Verified that second textarea contains pasted text
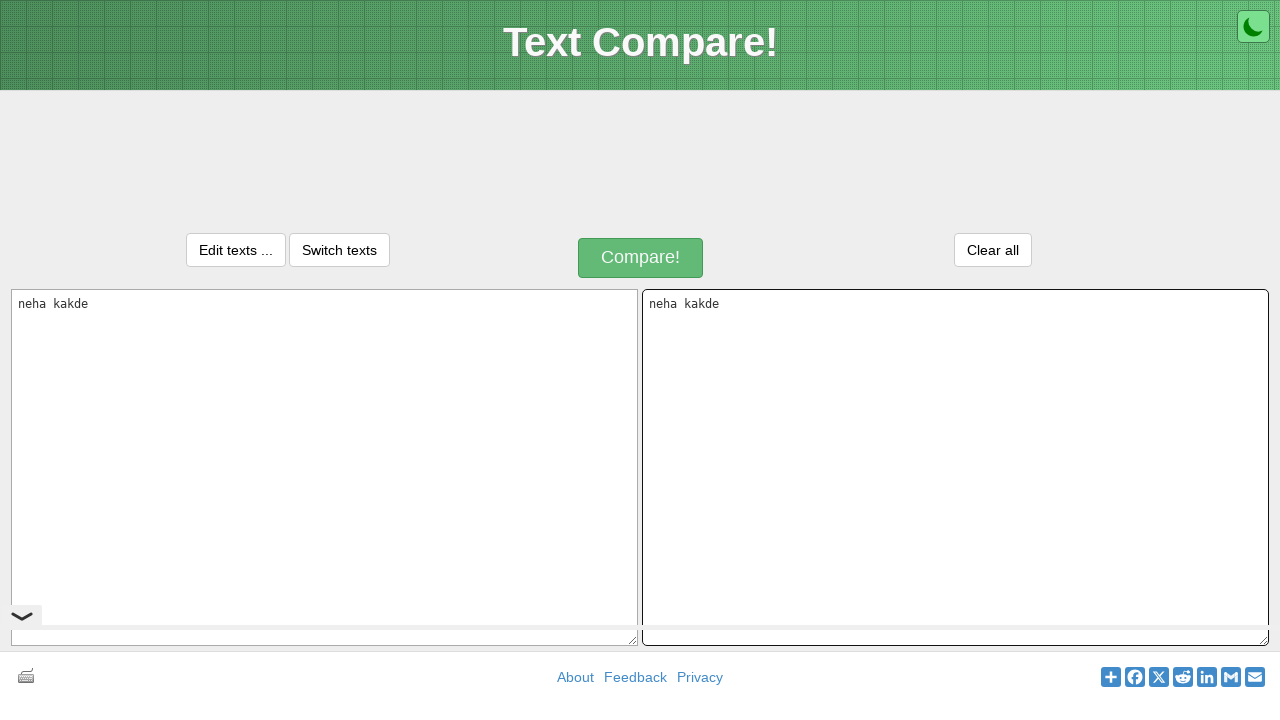

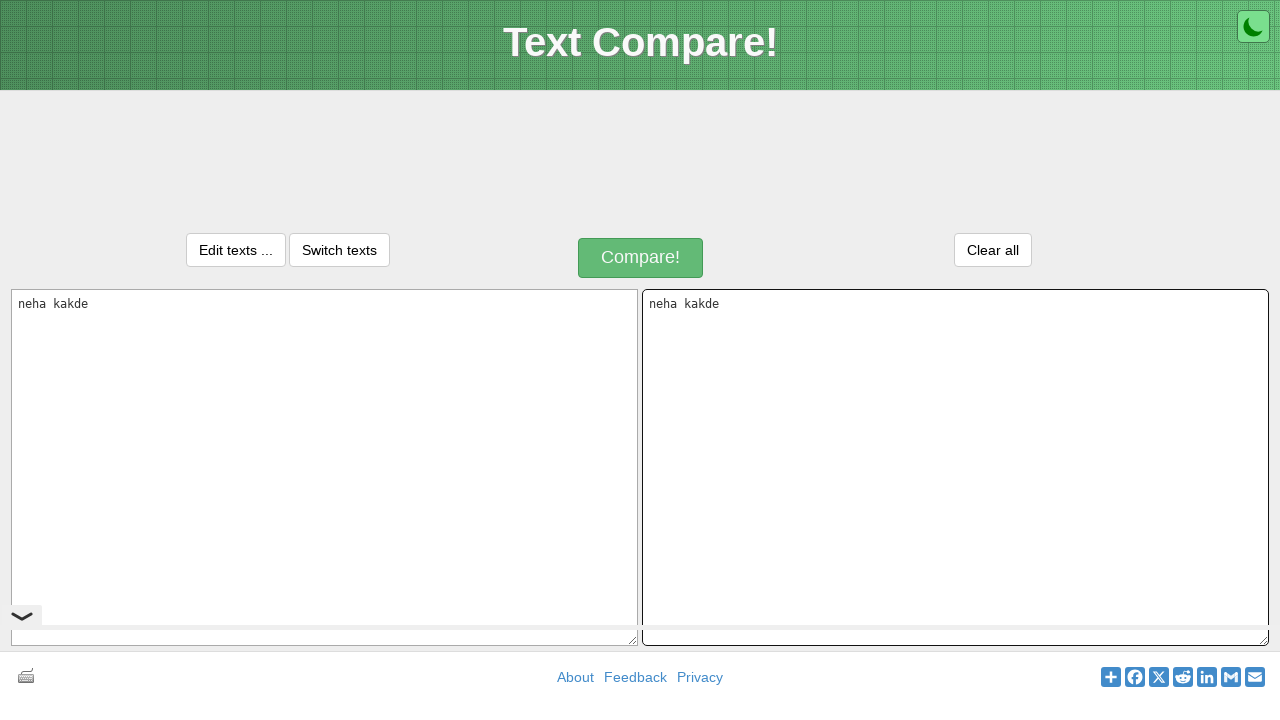